Navigates to a checkboxes page and selects all unselected checkboxes by iterating through them

Starting URL: https://the-internet.herokuapp.com/

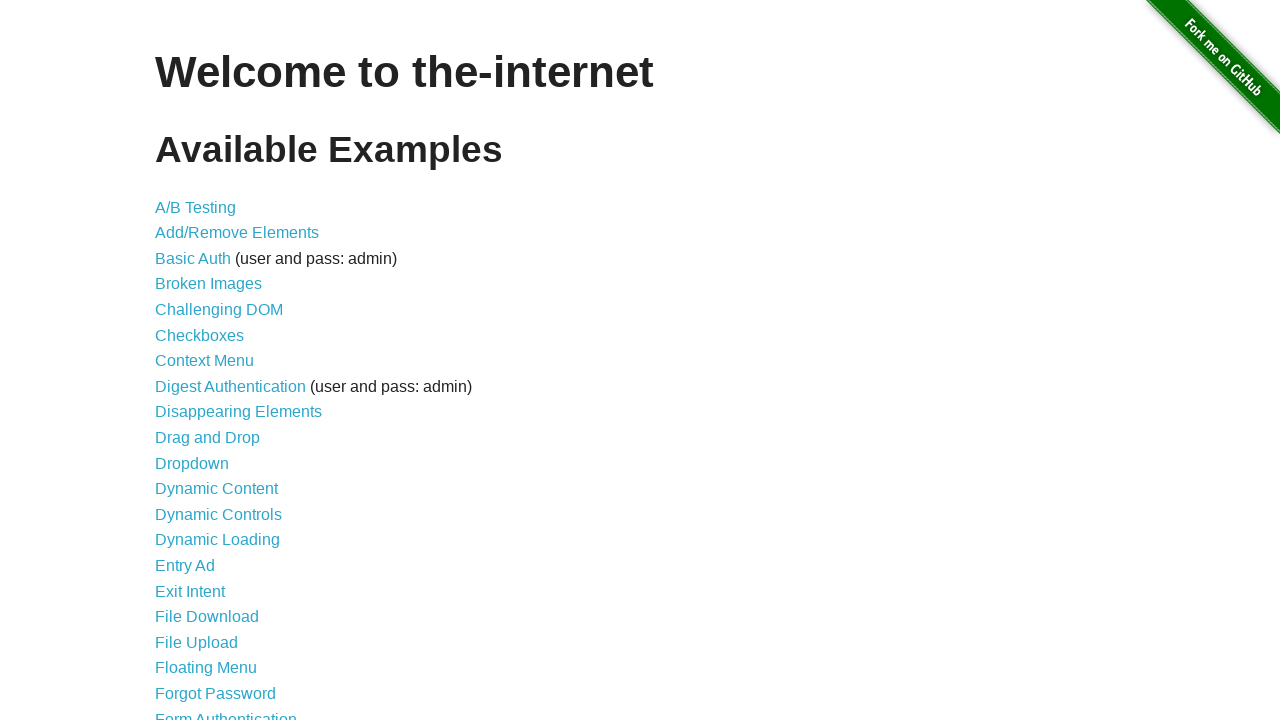

Clicked on the Checkboxes link at (200, 335) on xpath=//a[contains(text(),'Checkboxes')]
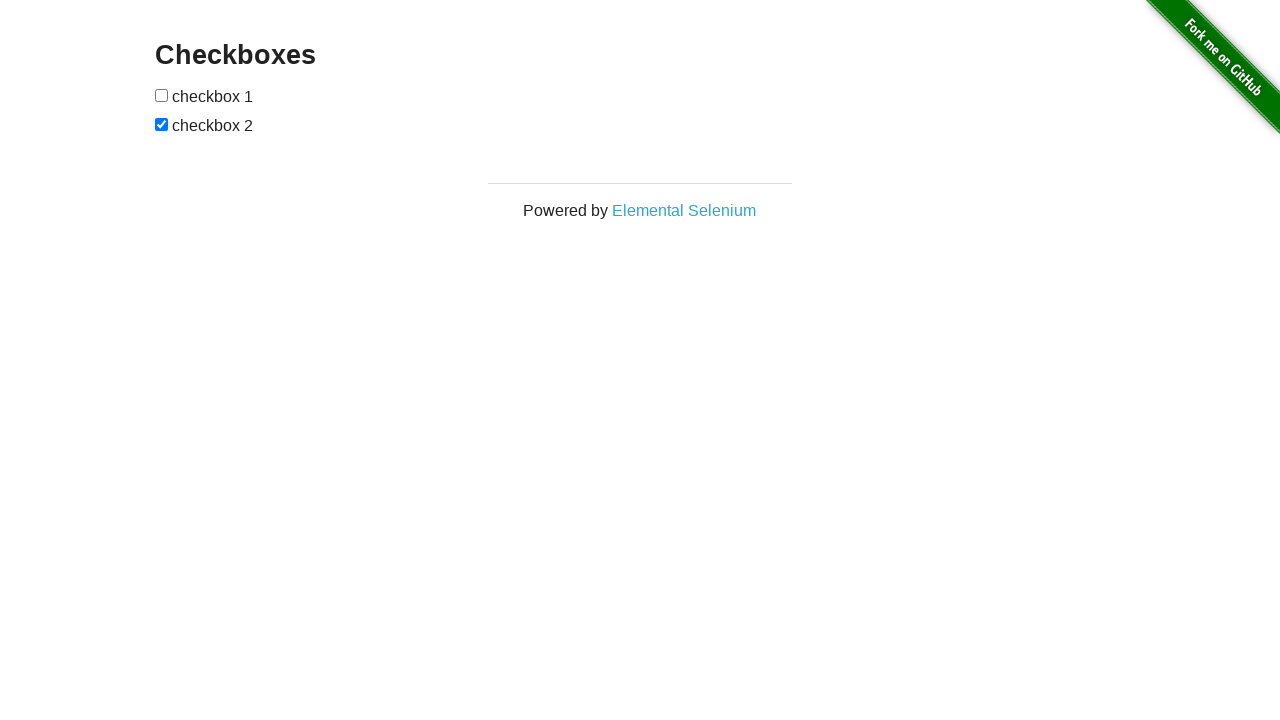

Waited for checkboxes to be visible
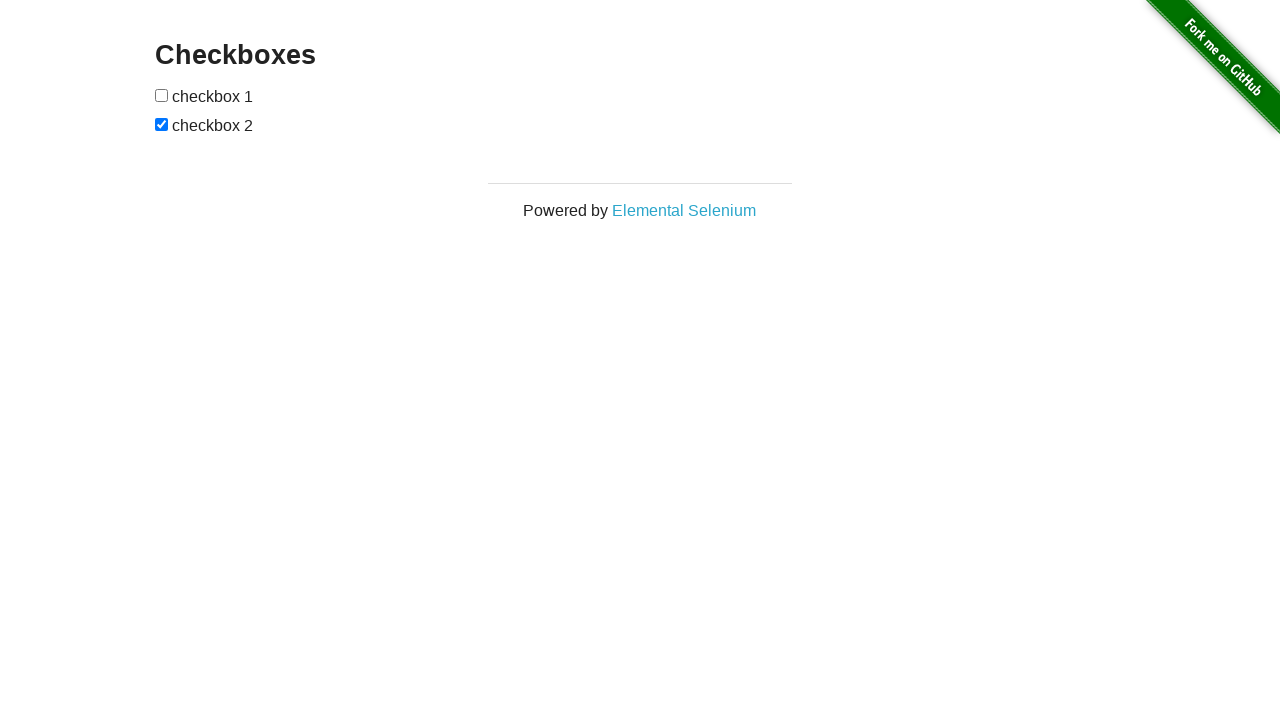

Retrieved all checkboxes from the page
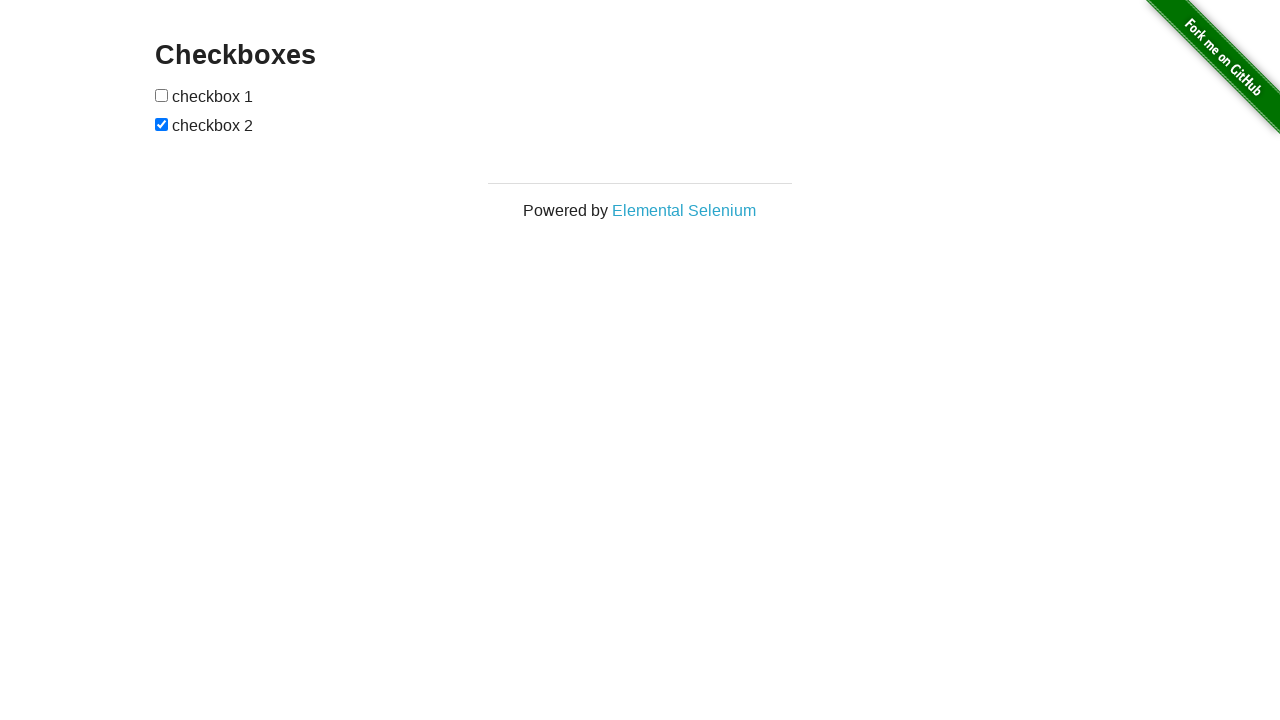

Clicked an unselected checkbox to select it at (162, 95) on #checkboxes input[type='checkbox'] >> nth=0
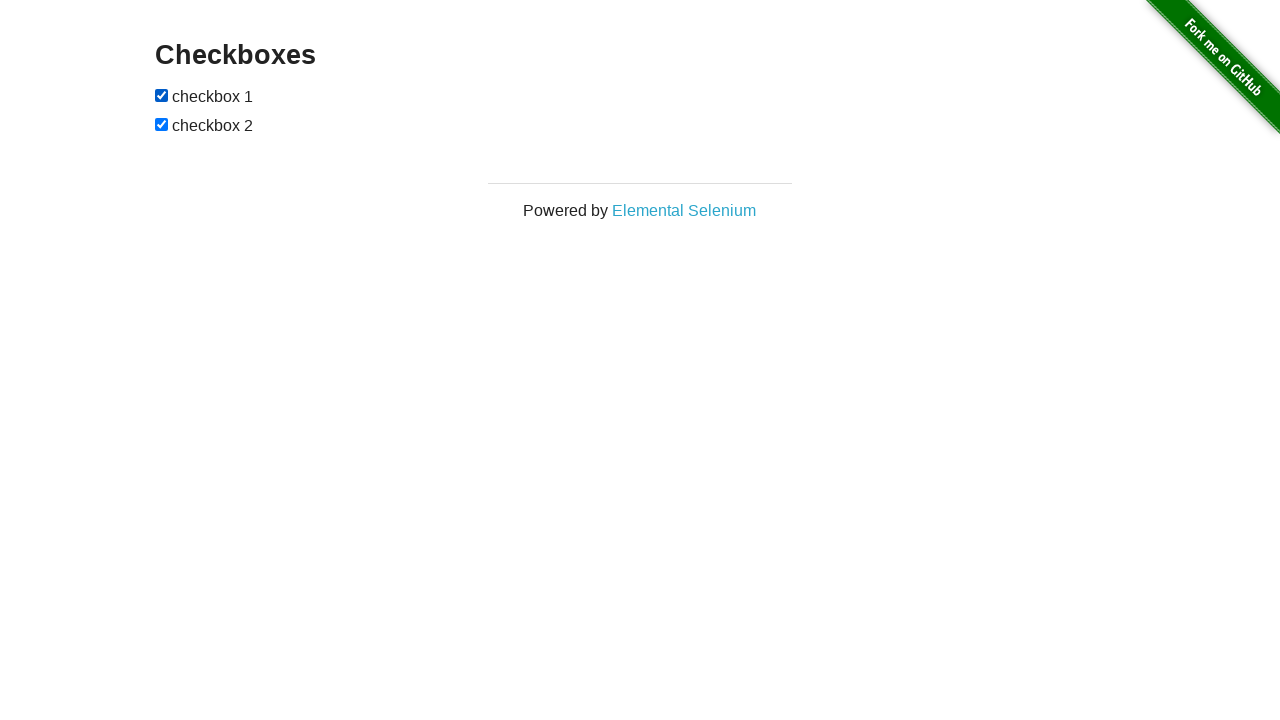

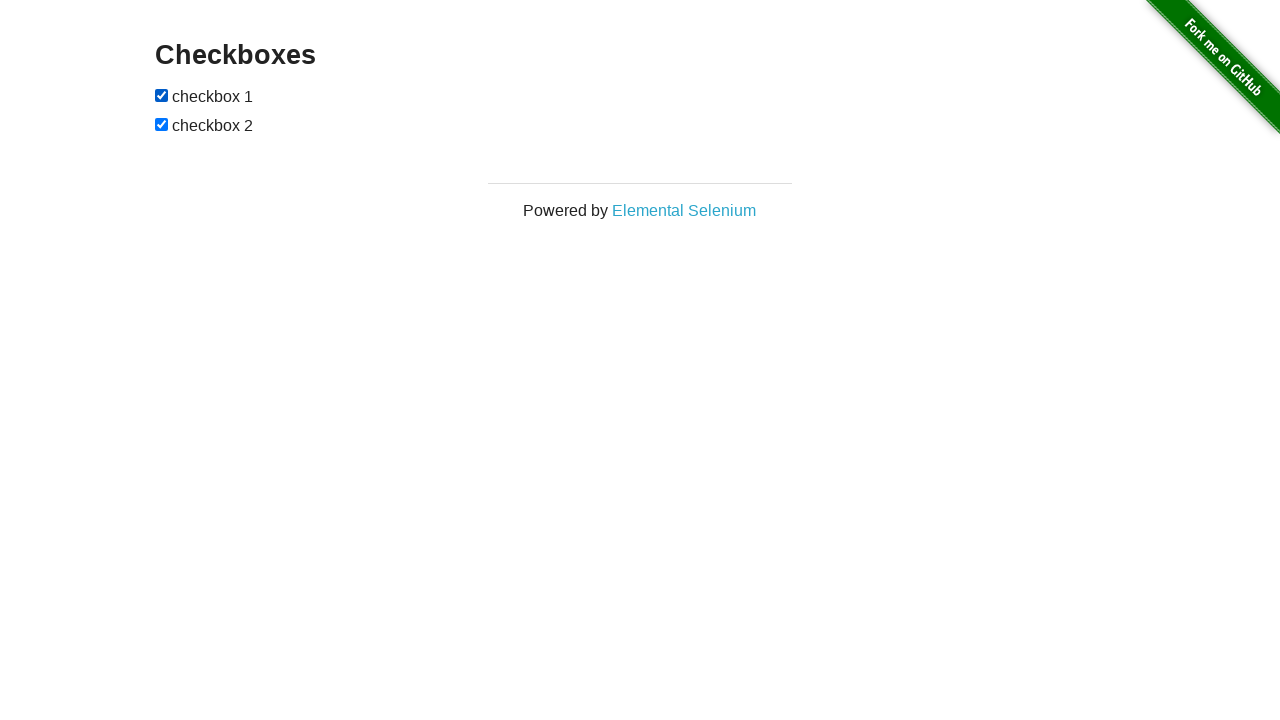